Tests that edits are cancelled when pressing Escape during editing.

Starting URL: https://demo.playwright.dev/todomvc

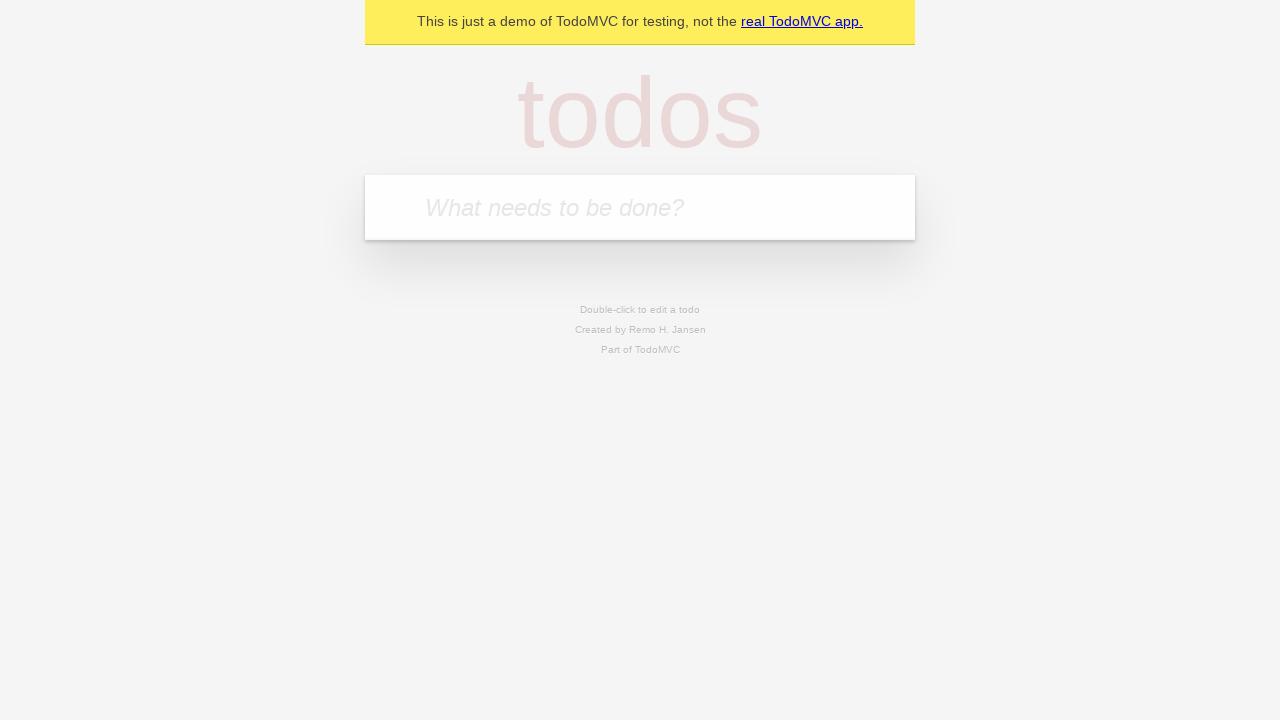

Filled todo input with 'buy some cheese' on internal:attr=[placeholder="What needs to be done?"i]
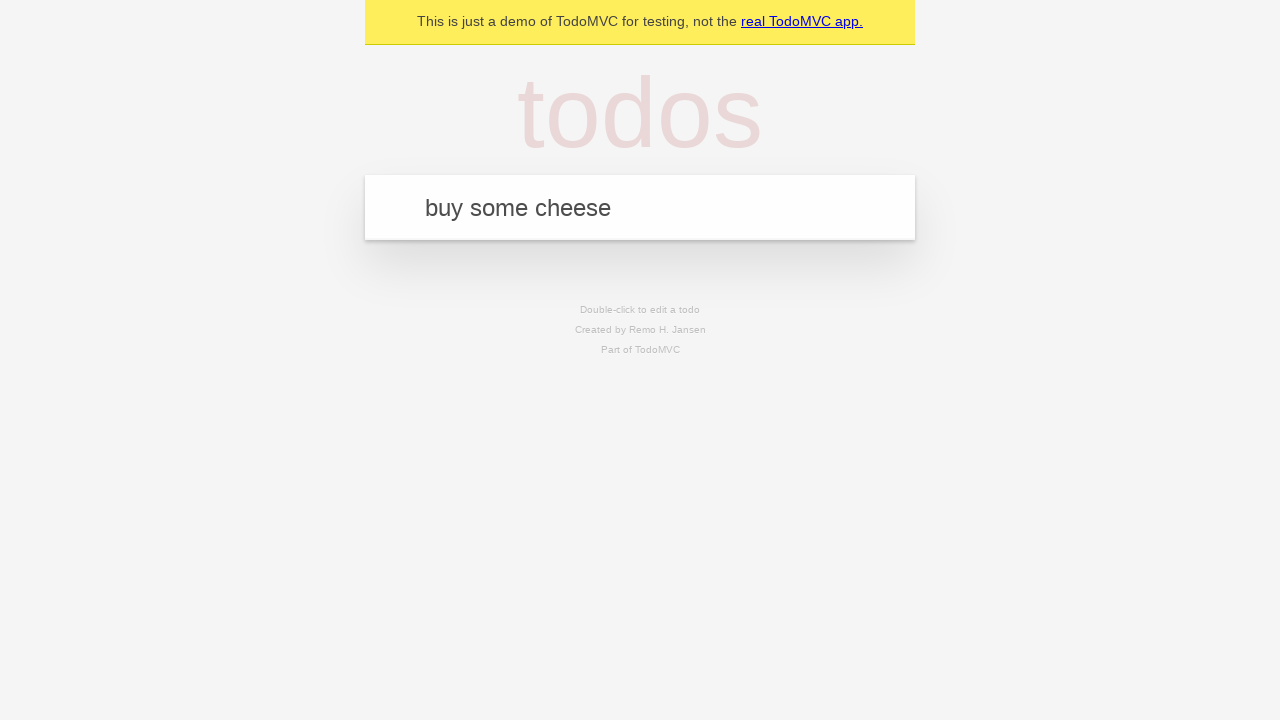

Pressed Enter to add first todo on internal:attr=[placeholder="What needs to be done?"i]
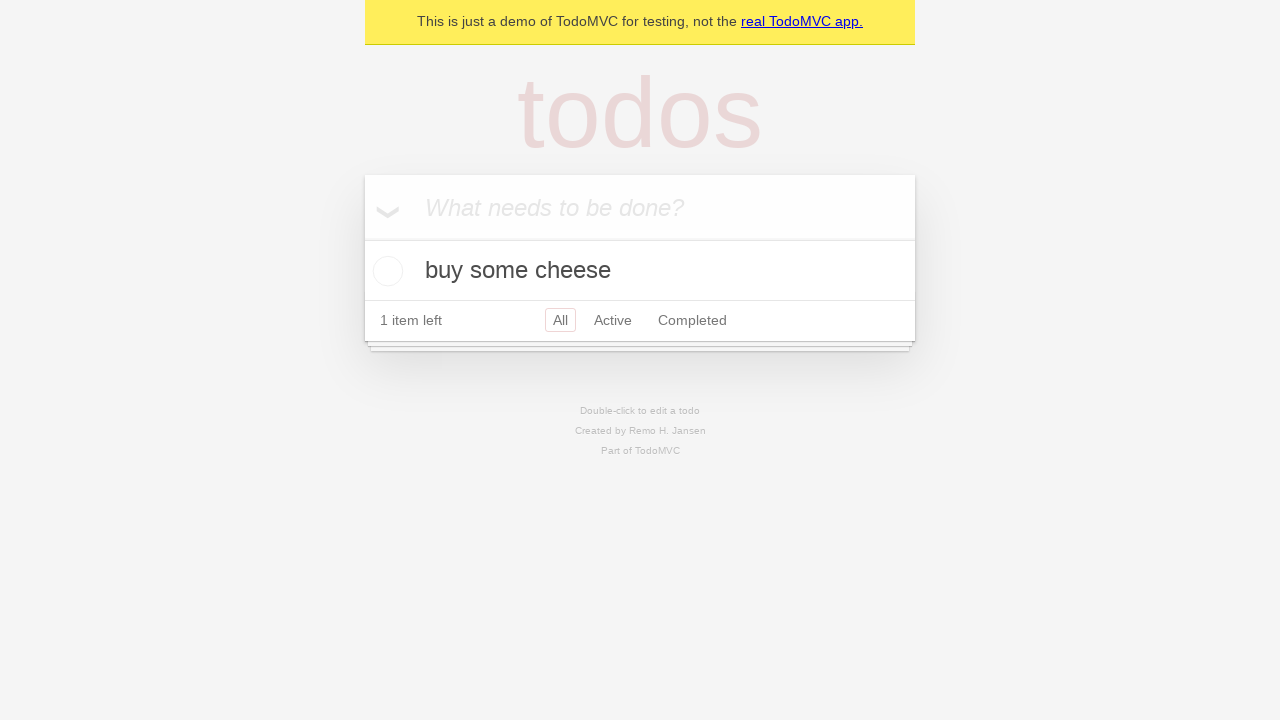

Filled todo input with 'feed the cat' on internal:attr=[placeholder="What needs to be done?"i]
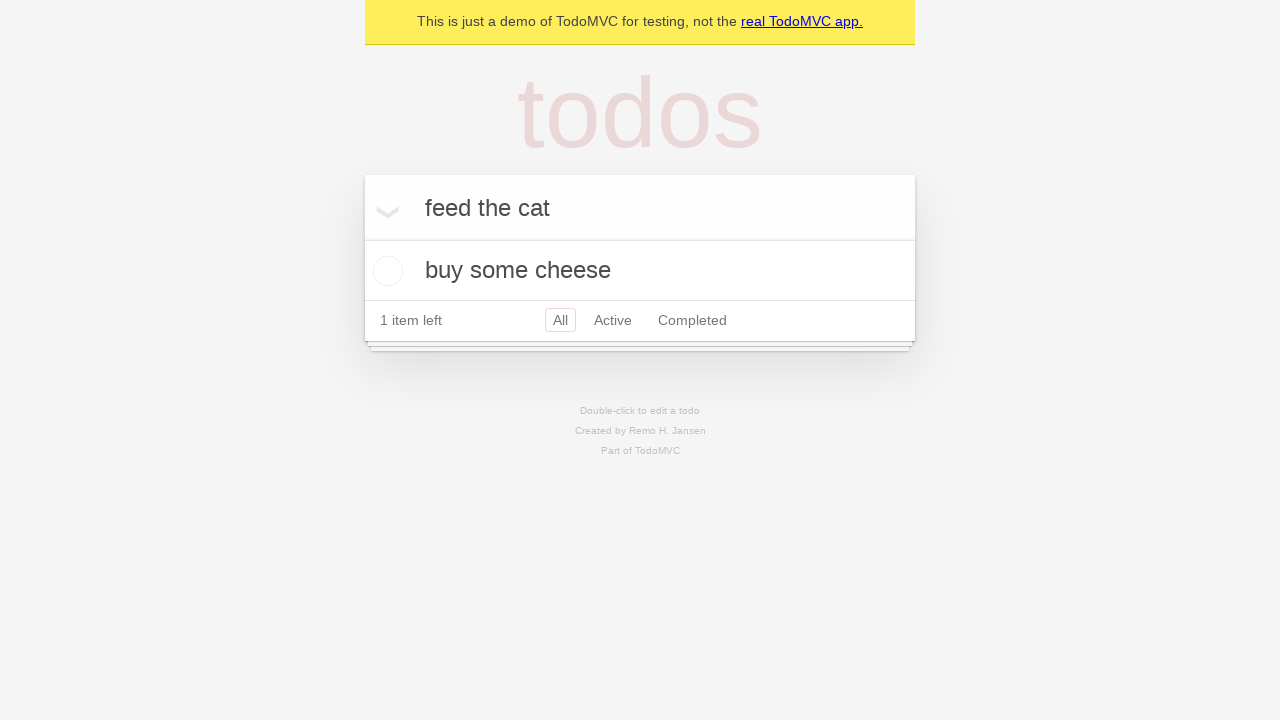

Pressed Enter to add second todo on internal:attr=[placeholder="What needs to be done?"i]
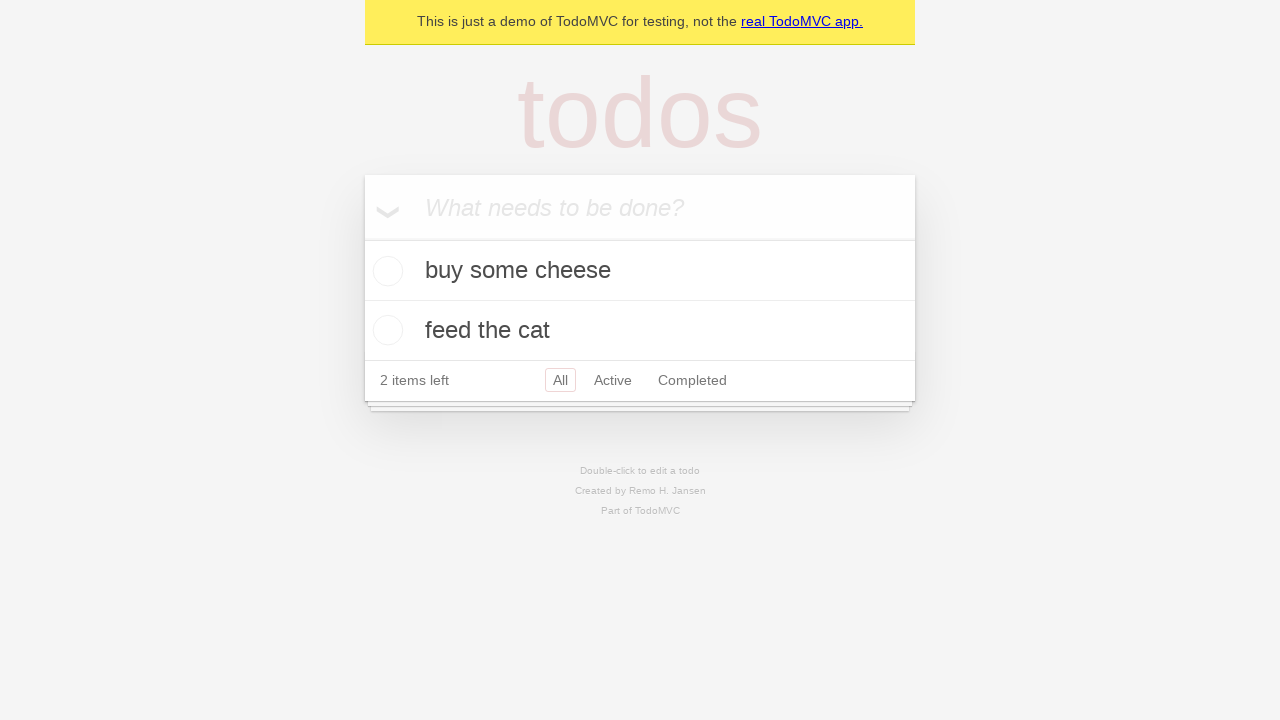

Filled todo input with 'book a doctors appointment' on internal:attr=[placeholder="What needs to be done?"i]
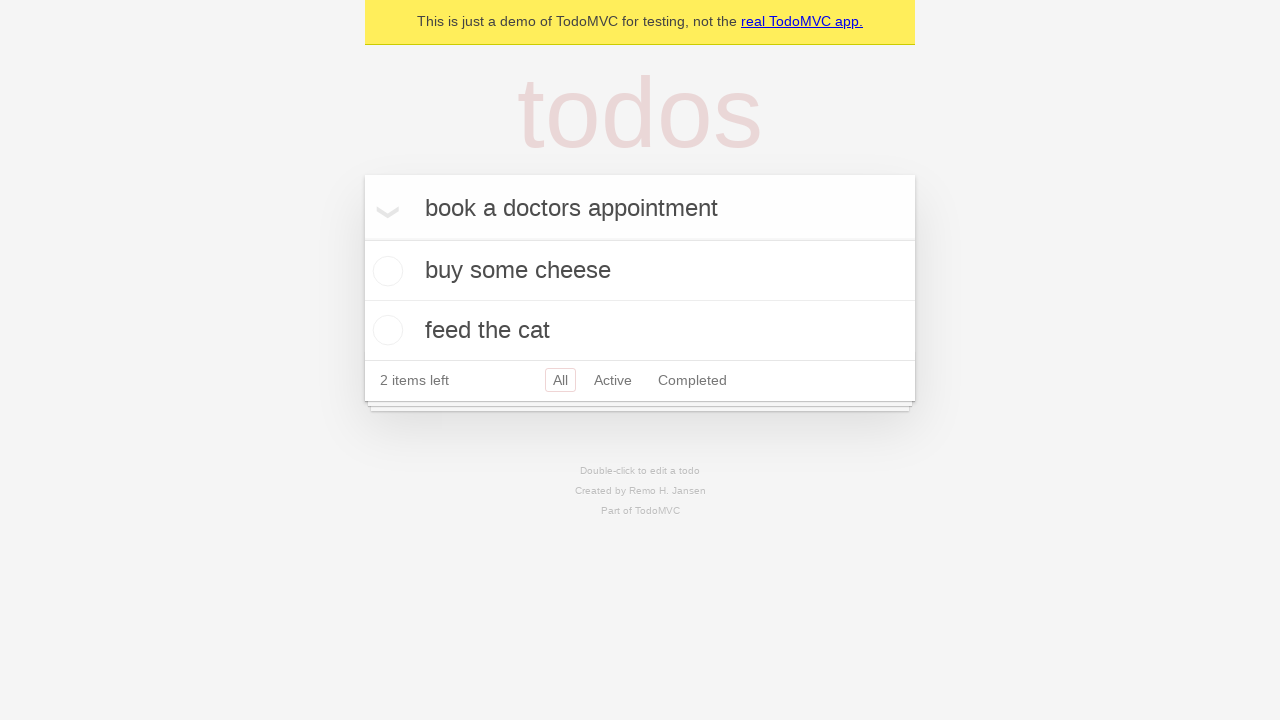

Pressed Enter to add third todo on internal:attr=[placeholder="What needs to be done?"i]
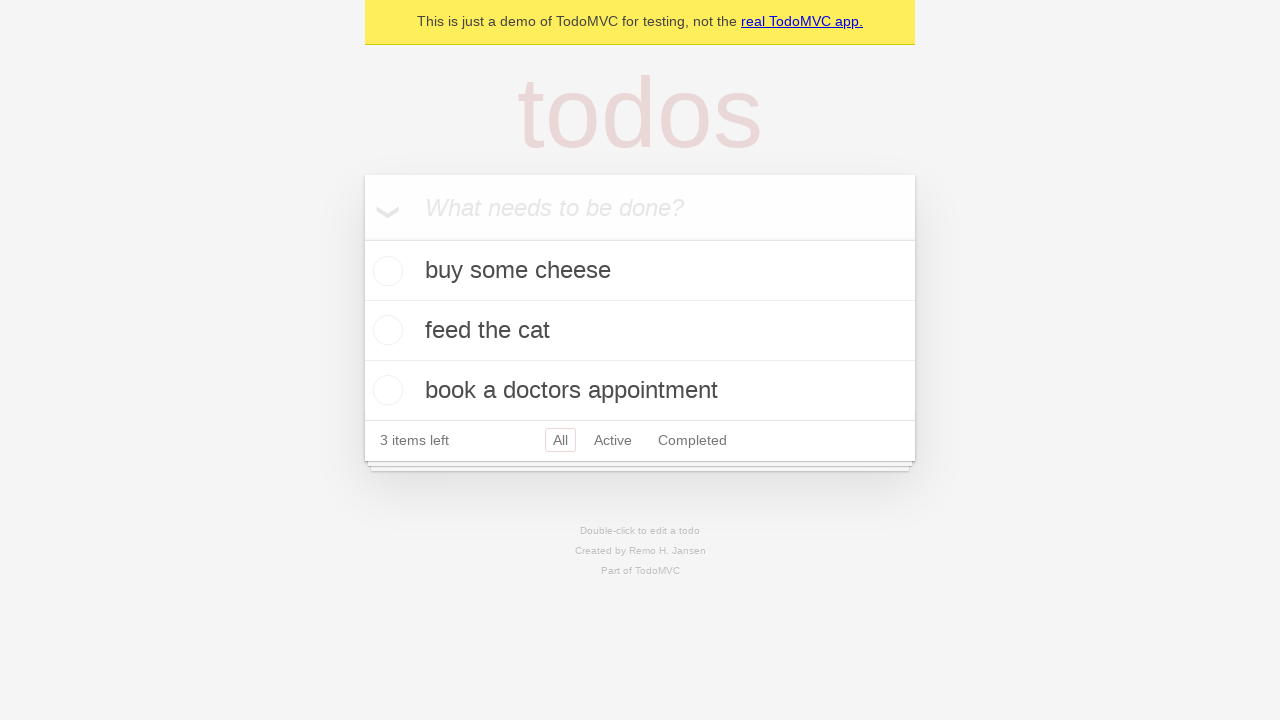

Double-clicked second todo to enter edit mode at (640, 331) on [data-testid='todo-item'] >> nth=1
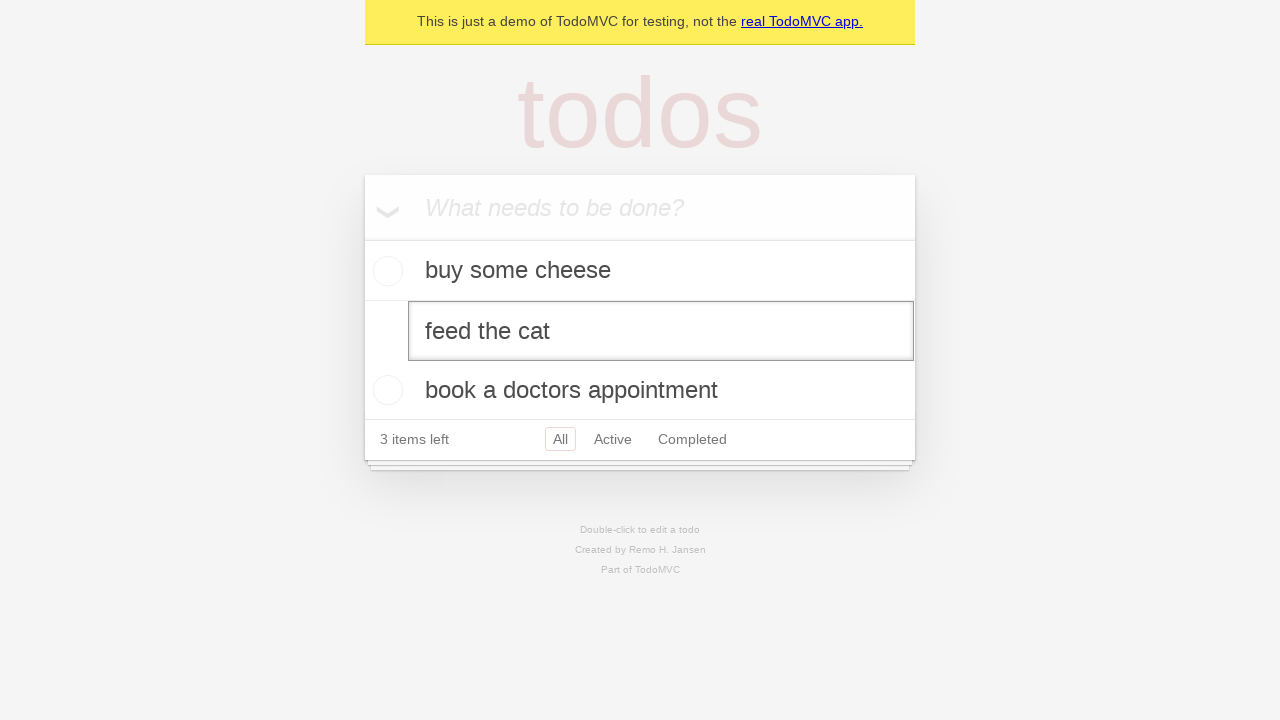

Filled edit textbox with 'buy some sausages' on [data-testid='todo-item'] >> nth=1 >> internal:role=textbox[name="Edit"i]
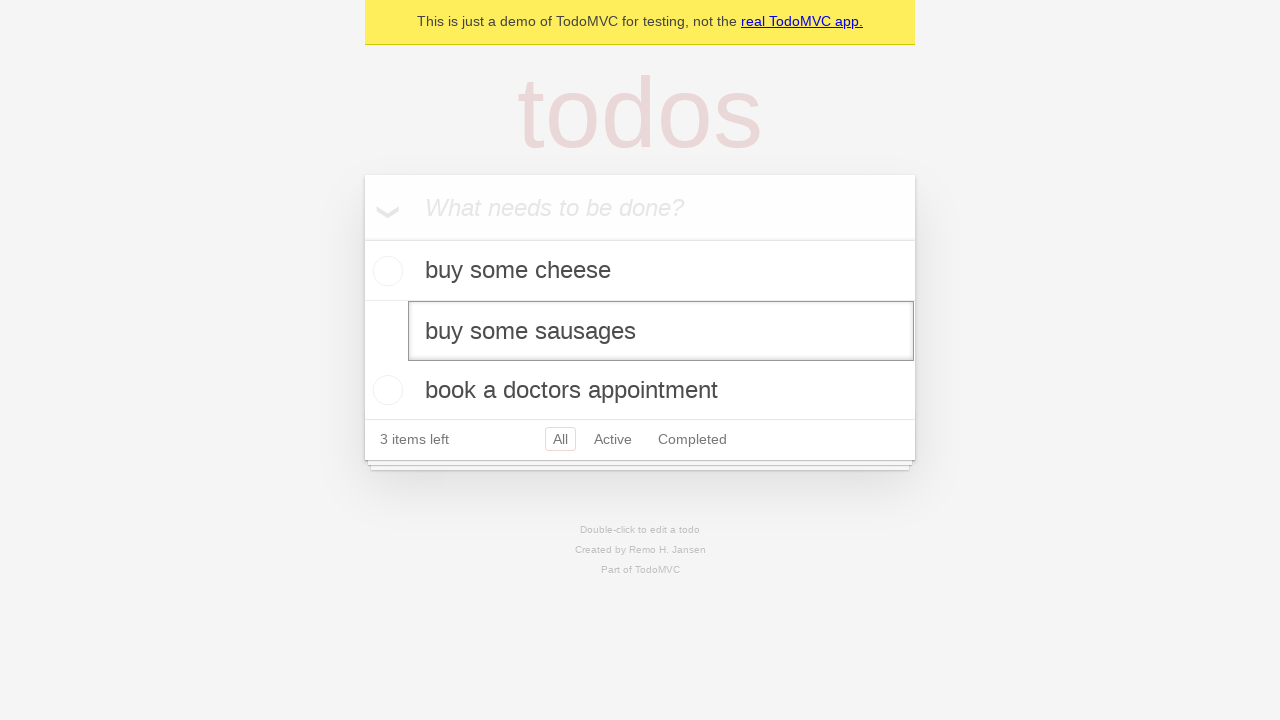

Pressed Escape to cancel edits on second todo on [data-testid='todo-item'] >> nth=1 >> internal:role=textbox[name="Edit"i]
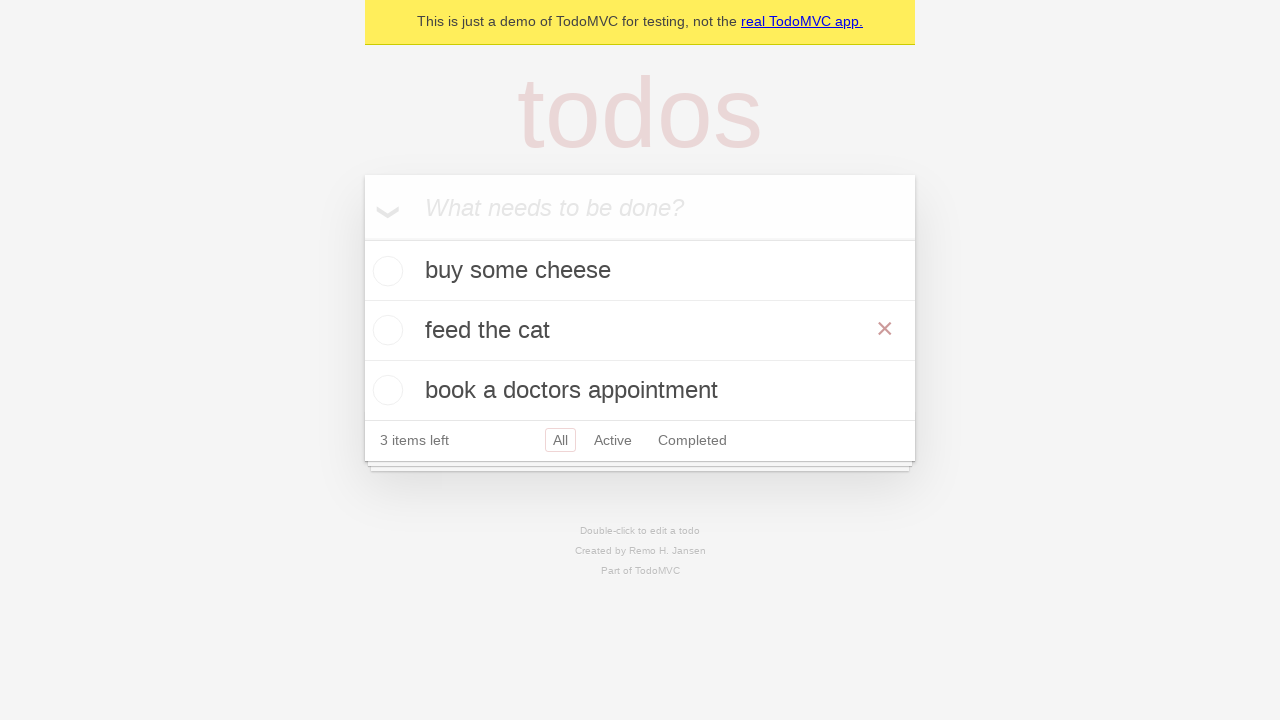

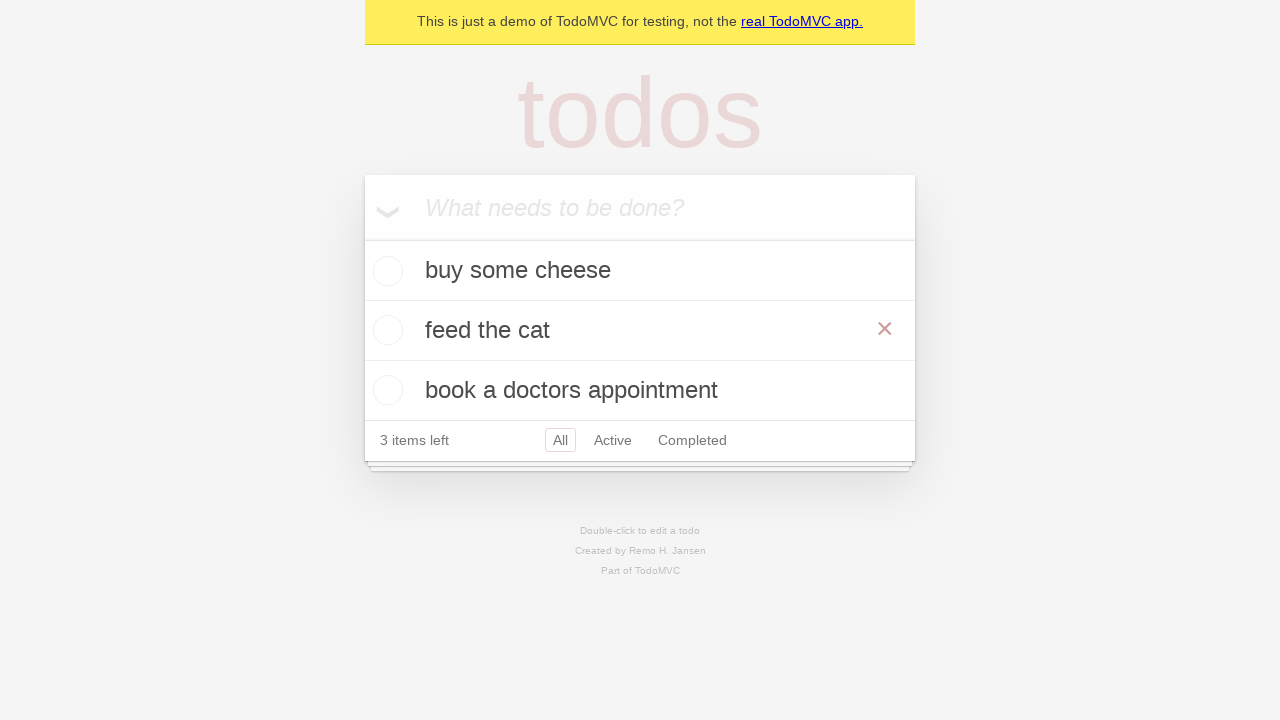